Tests adding a todo item with Greek characters to verify non-English text support in the TodoMVC application

Starting URL: https://demo.playwright.dev/todomvc/#/

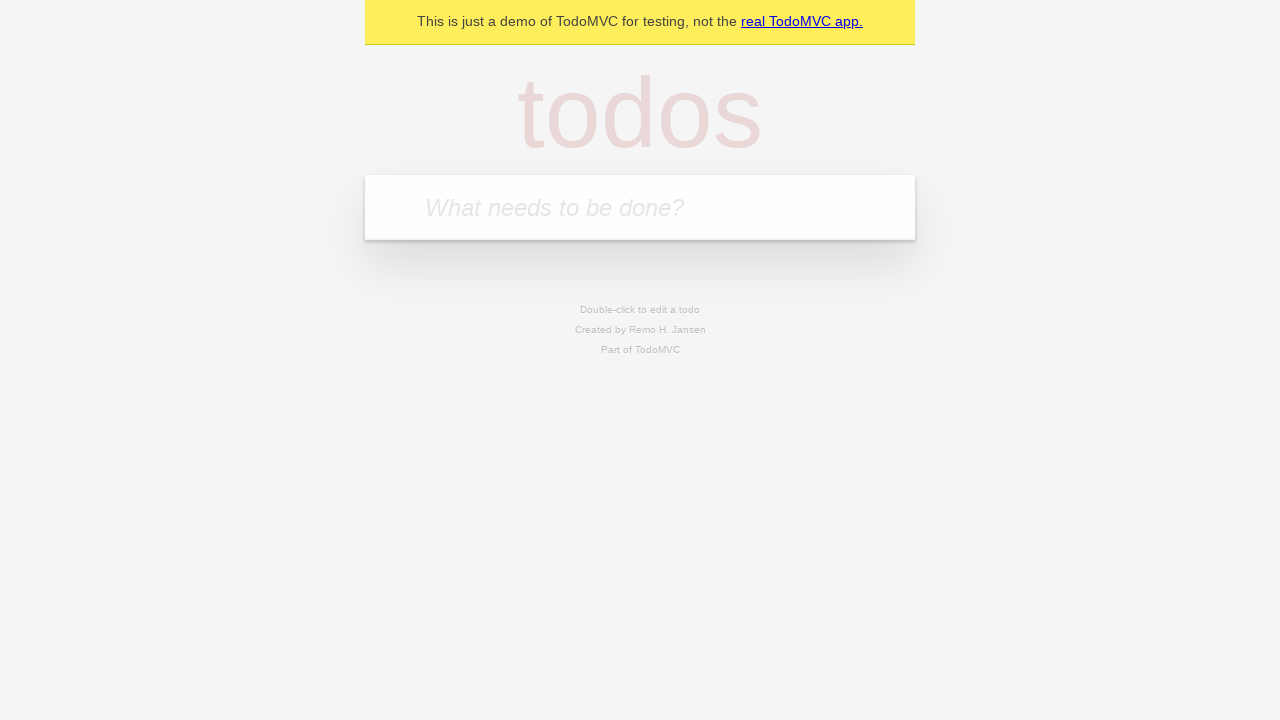

Waited for todo input field to be available
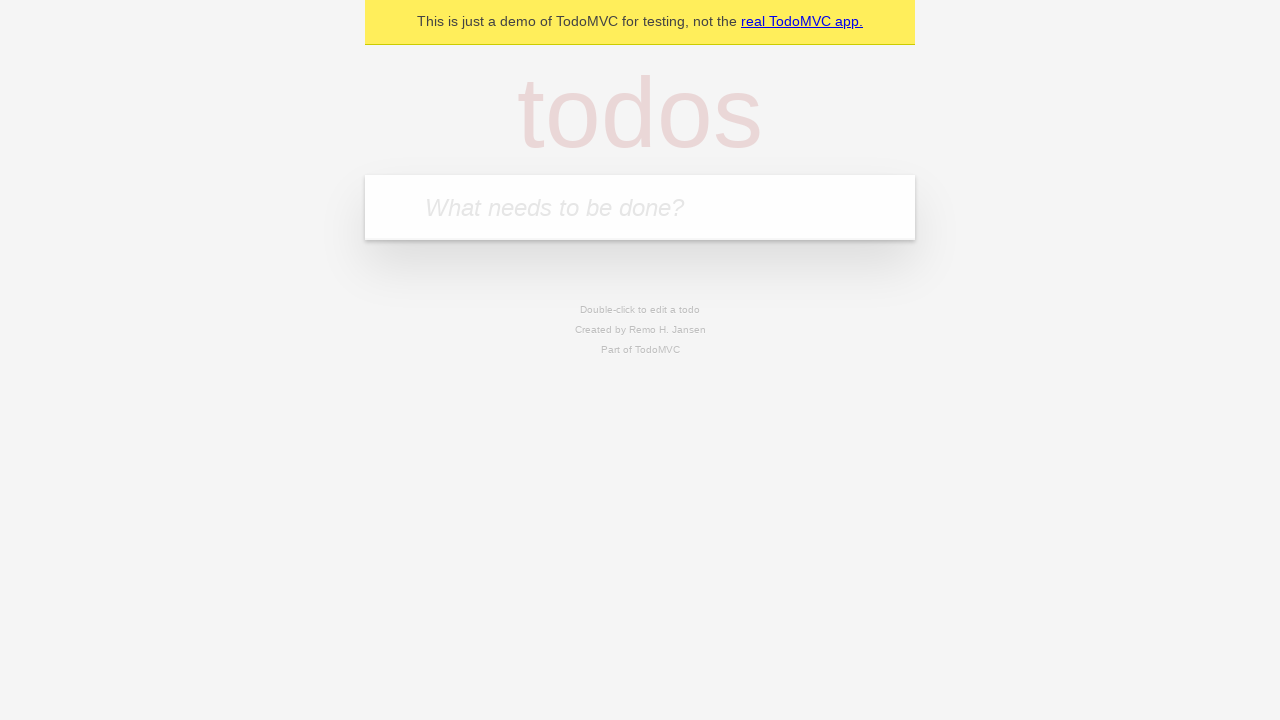

Filled todo input with Greek text 'Αγορά ψωμιού' on input.new-todo
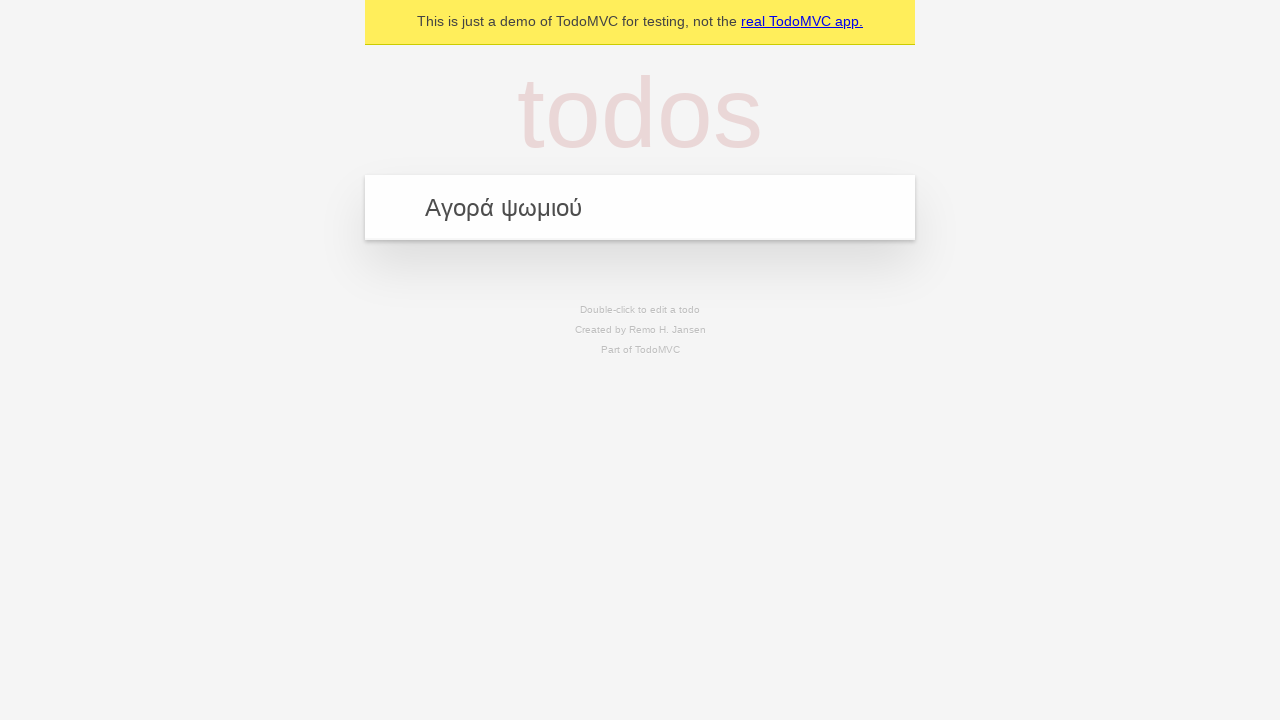

Pressed Enter to add the todo item on input.new-todo
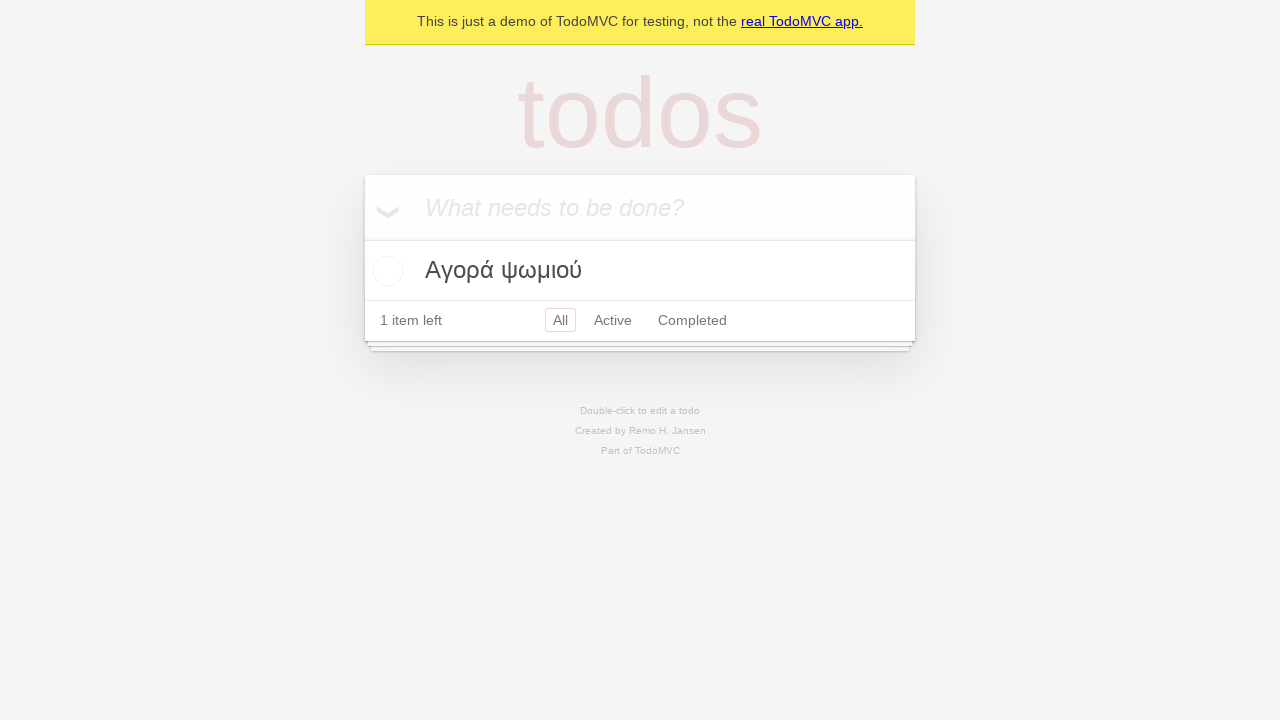

Verified Greek todo item was added to the list
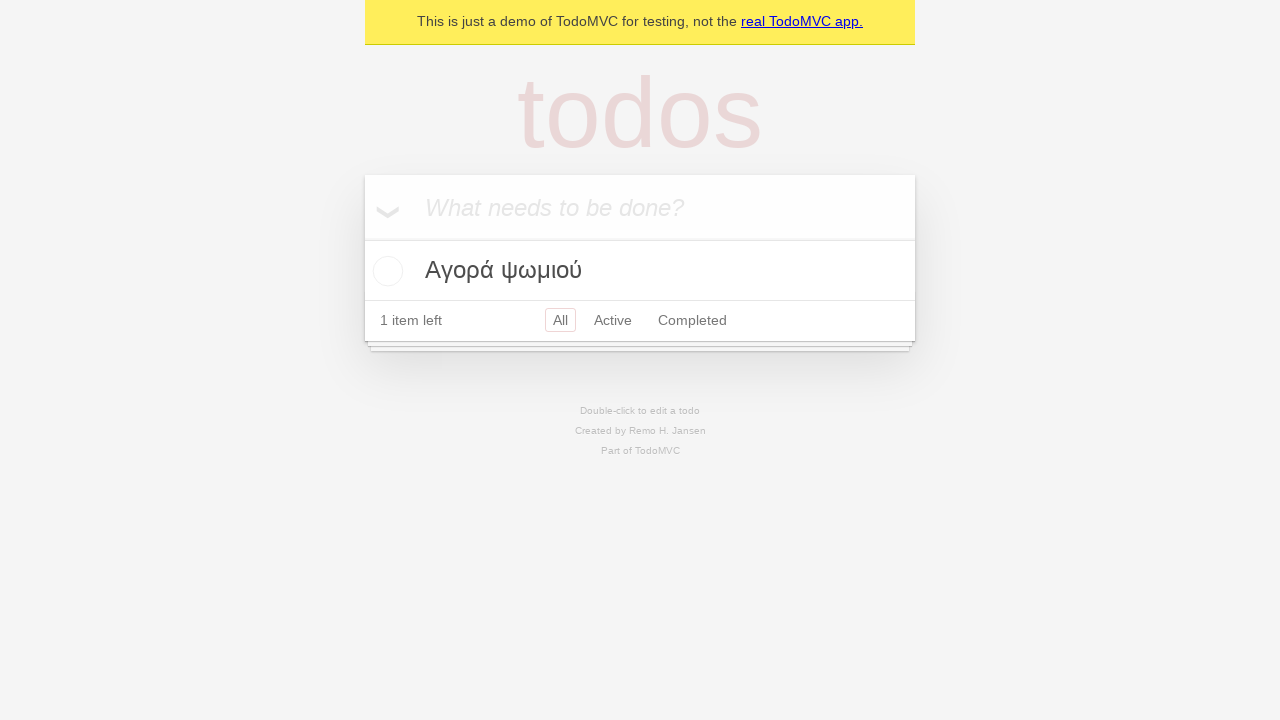

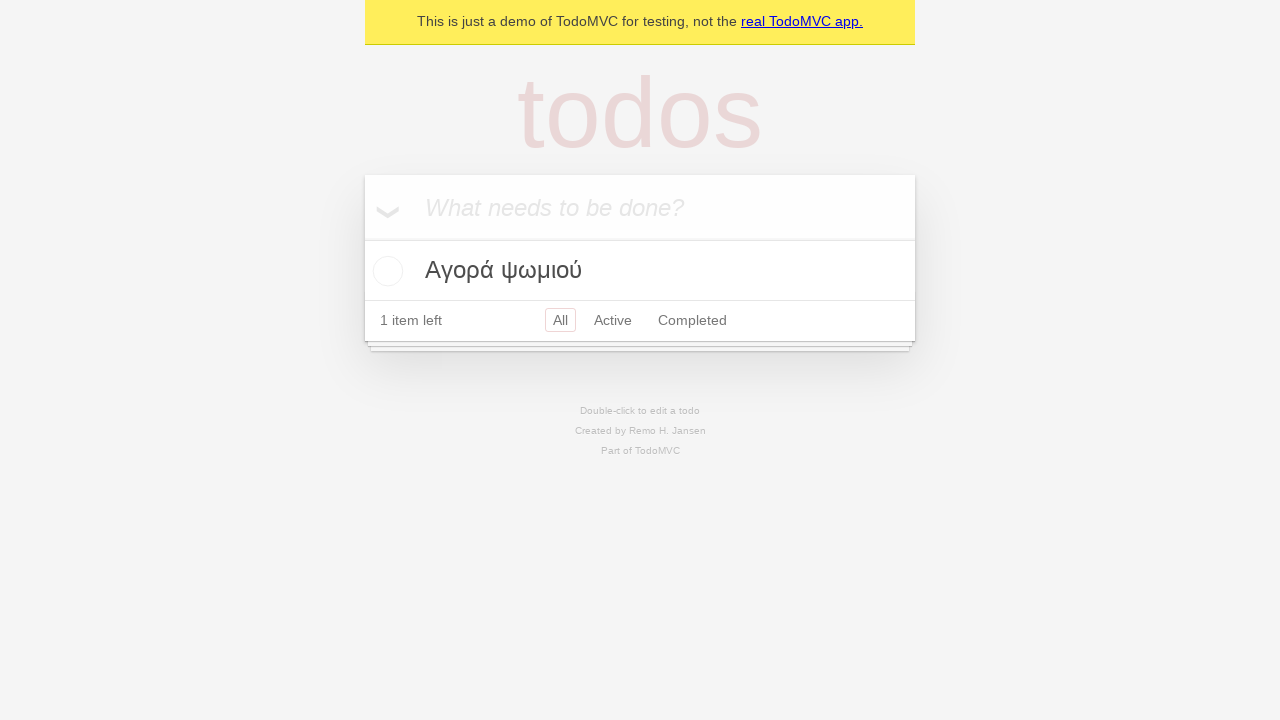